Navigates to Dialog Boxes page and verifies the URL and title

Starting URL: https://bonigarcia.dev/selenium-webdriver-java/

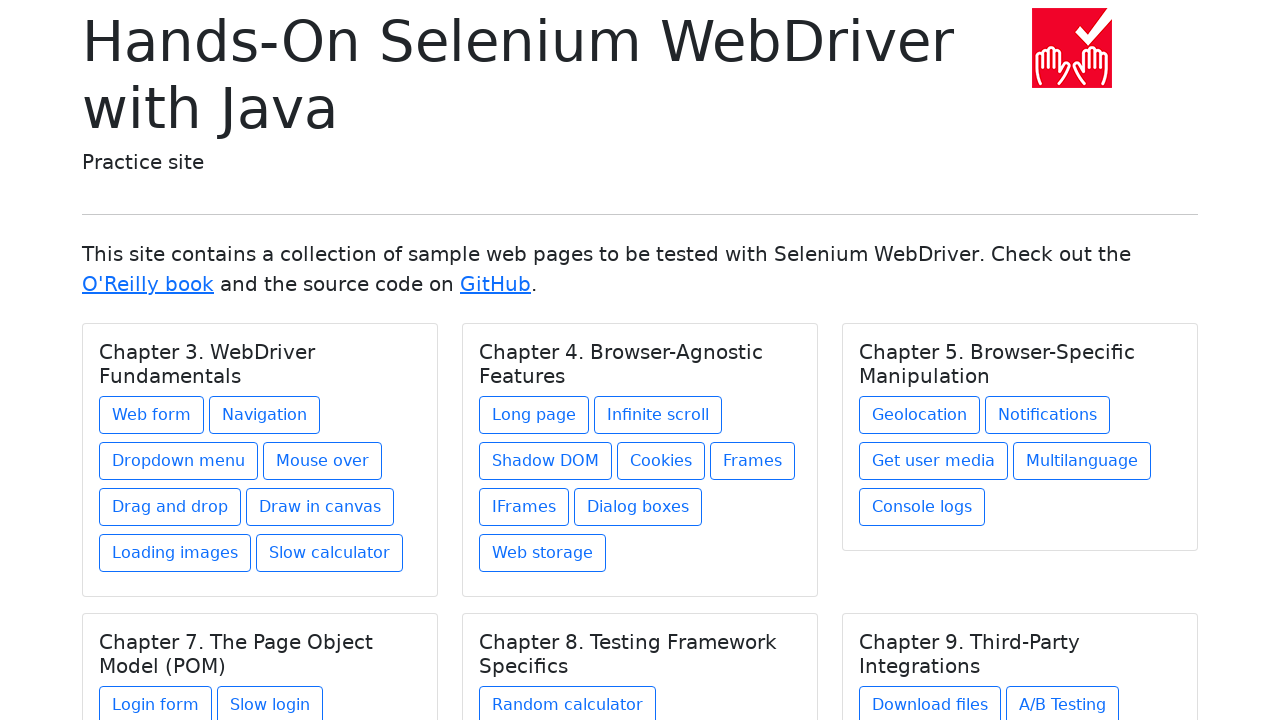

Clicked on Dialog Boxes link in Chapter 4 at (638, 507) on xpath=//h5[text() = 'Chapter 4. Browser-Agnostic Features']/../a[contains(@href,
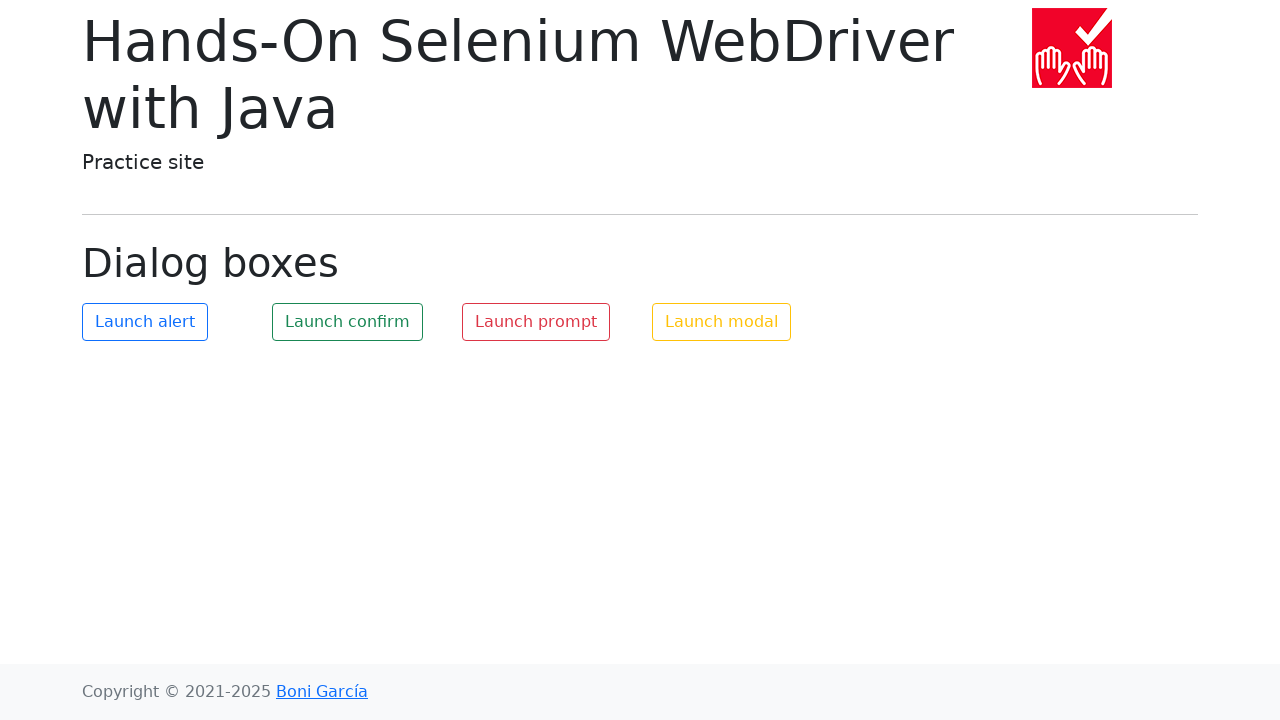

Dialog Boxes page loaded and heading element appeared
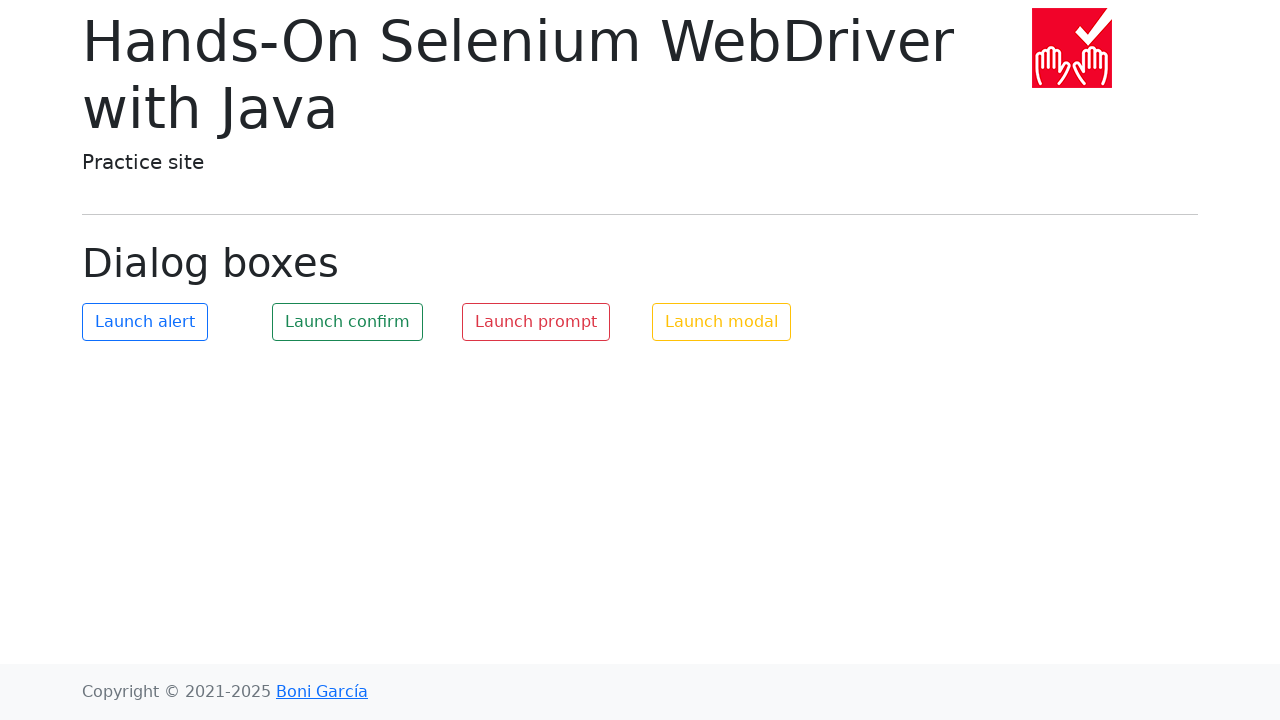

Verified page title contains 'Dialog boxes'
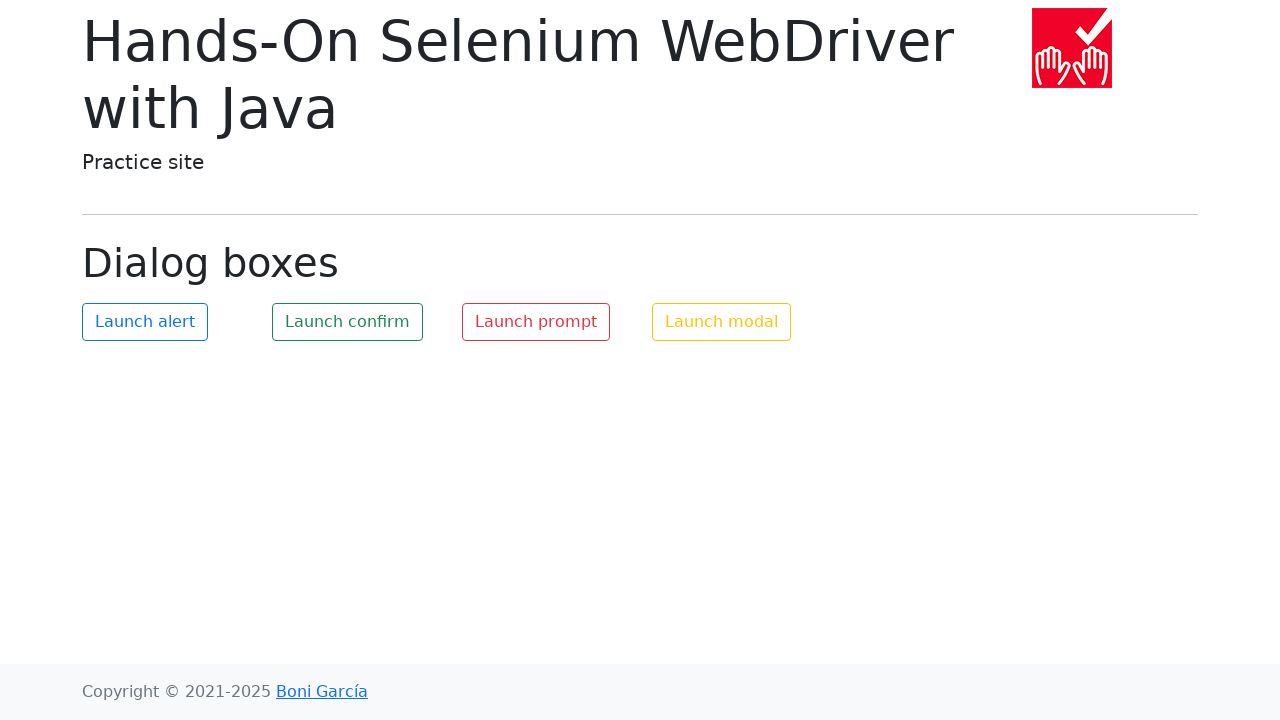

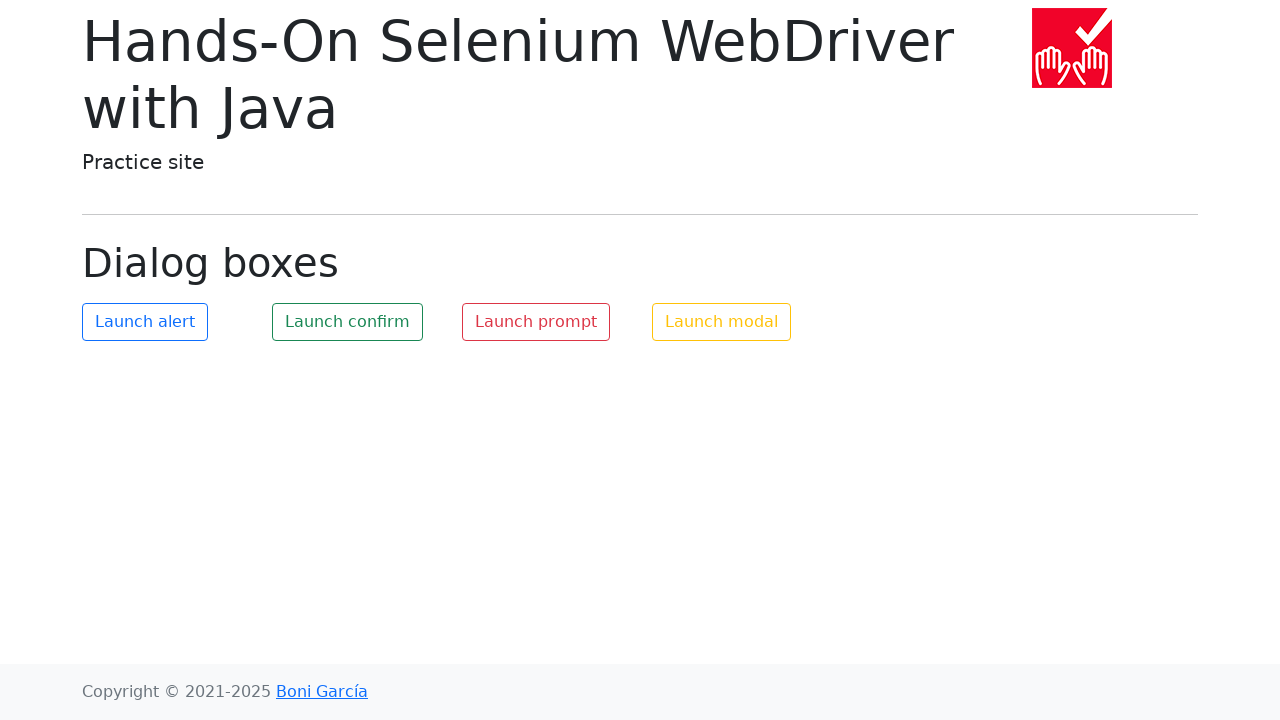